Tests handling of a prompt alert by entering text and accepting it

Starting URL: https://the-internet.herokuapp.com/javascript_alerts

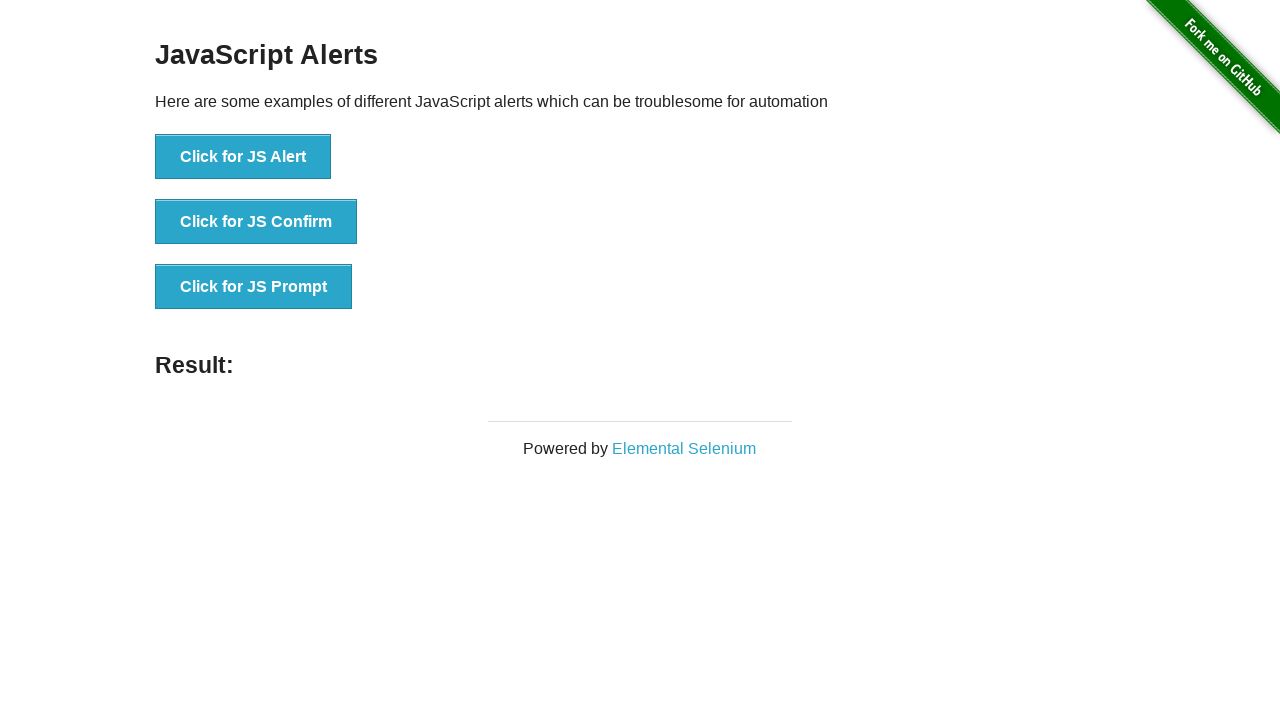

Set up dialog handler to accept prompt with text 'Test Automation Input'
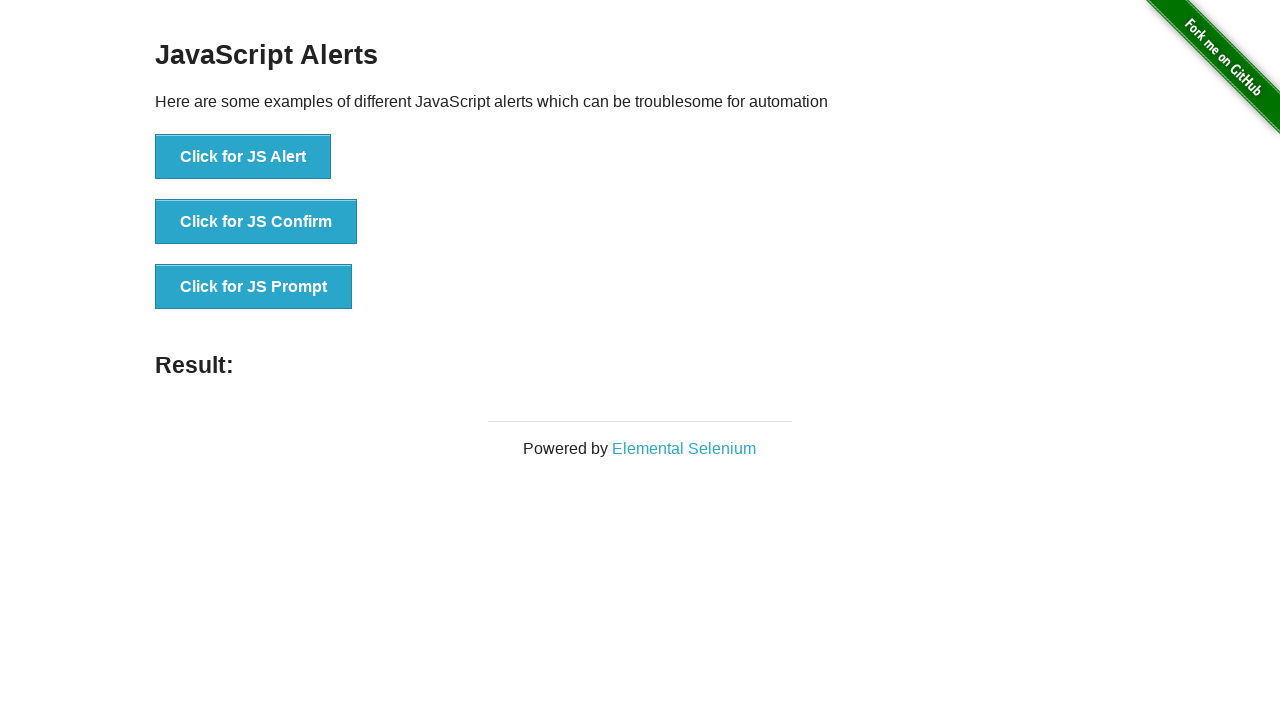

Clicked button to trigger prompt alert at (254, 287) on #content > div > ul > li:nth-child(3) > button
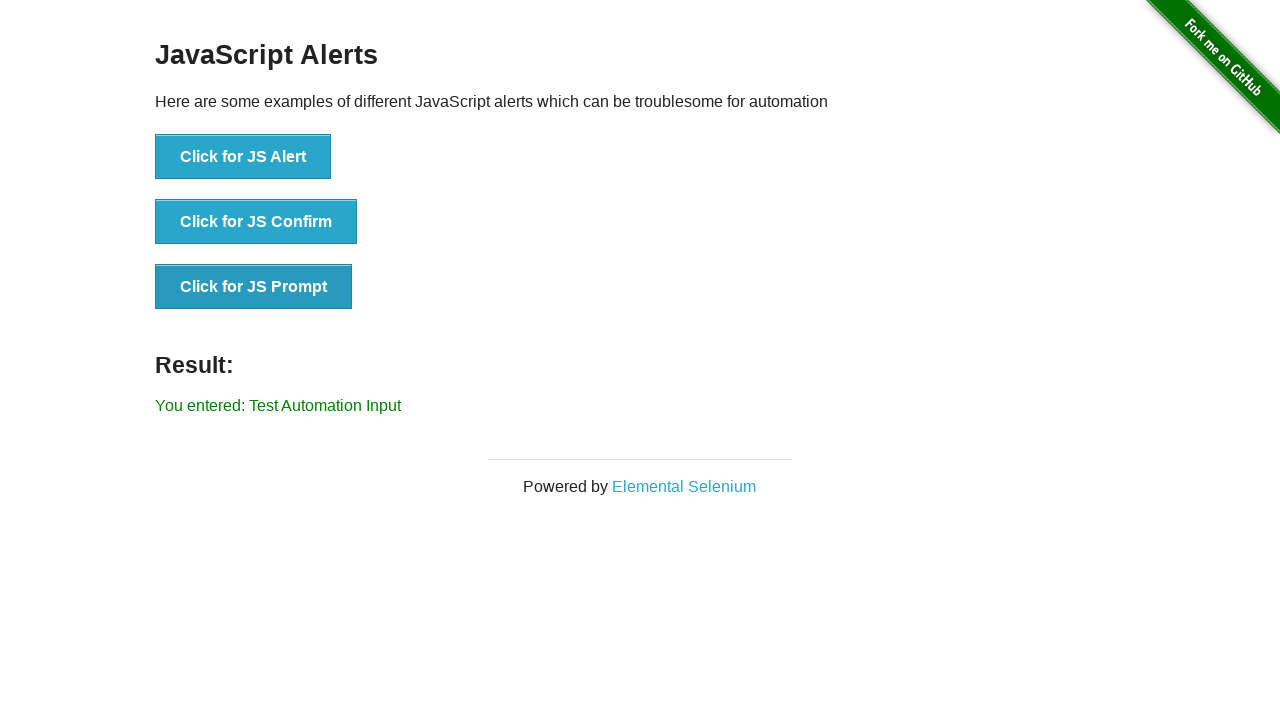

Waited 500ms for result to appear
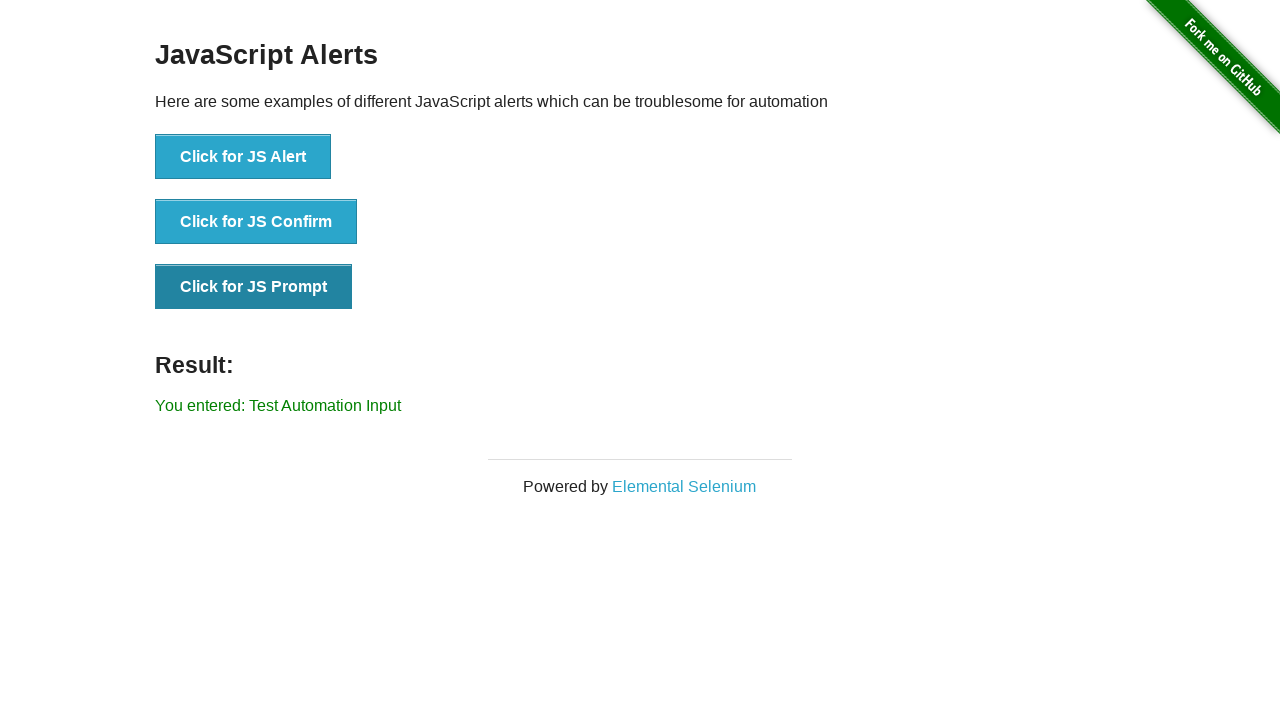

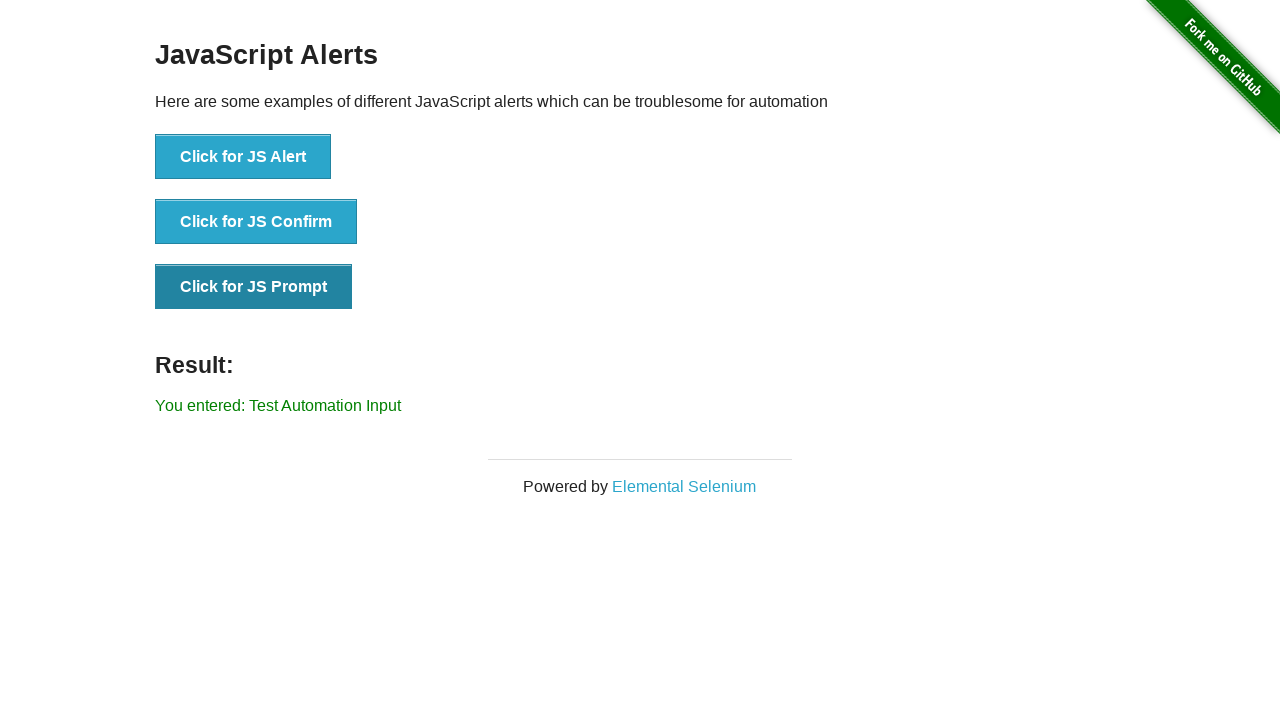